Tests clicking on an experience-related element by first locating a reference span element with text "Years of Experience" and then clicking on an element positioned to its right.

Starting URL: https://awesomeqa.com/practice.html

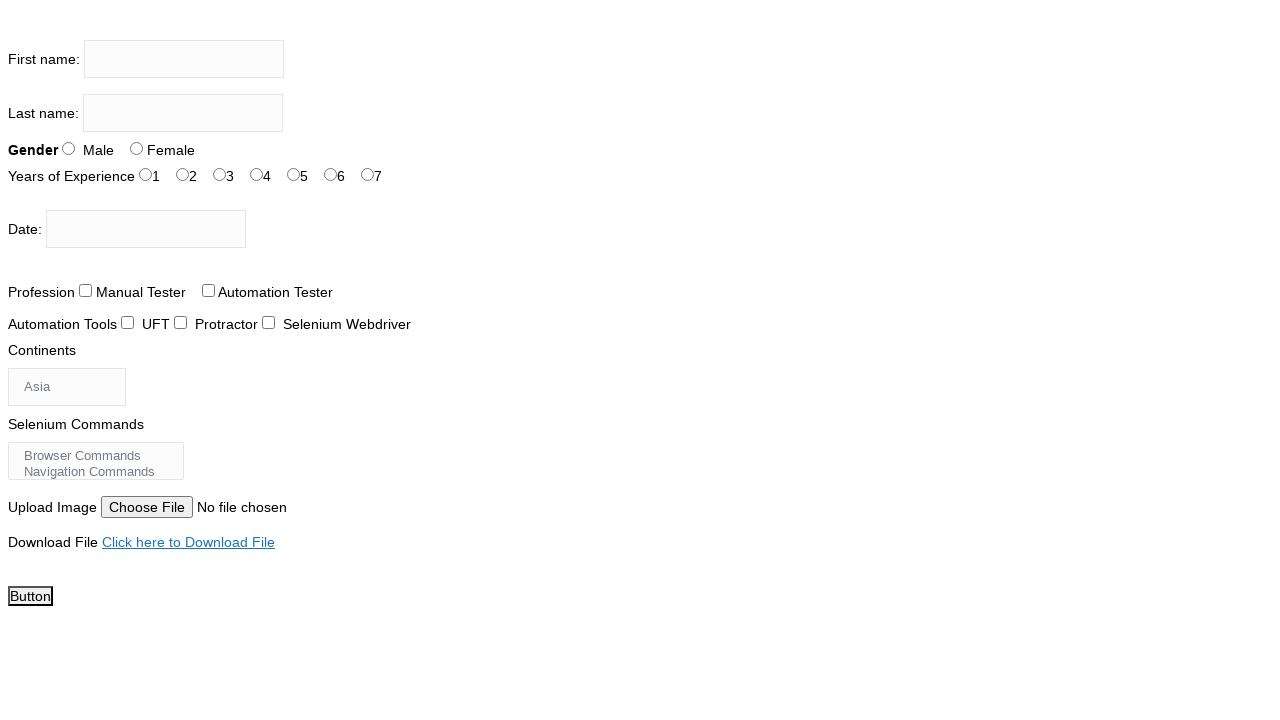

Navigated to practice page
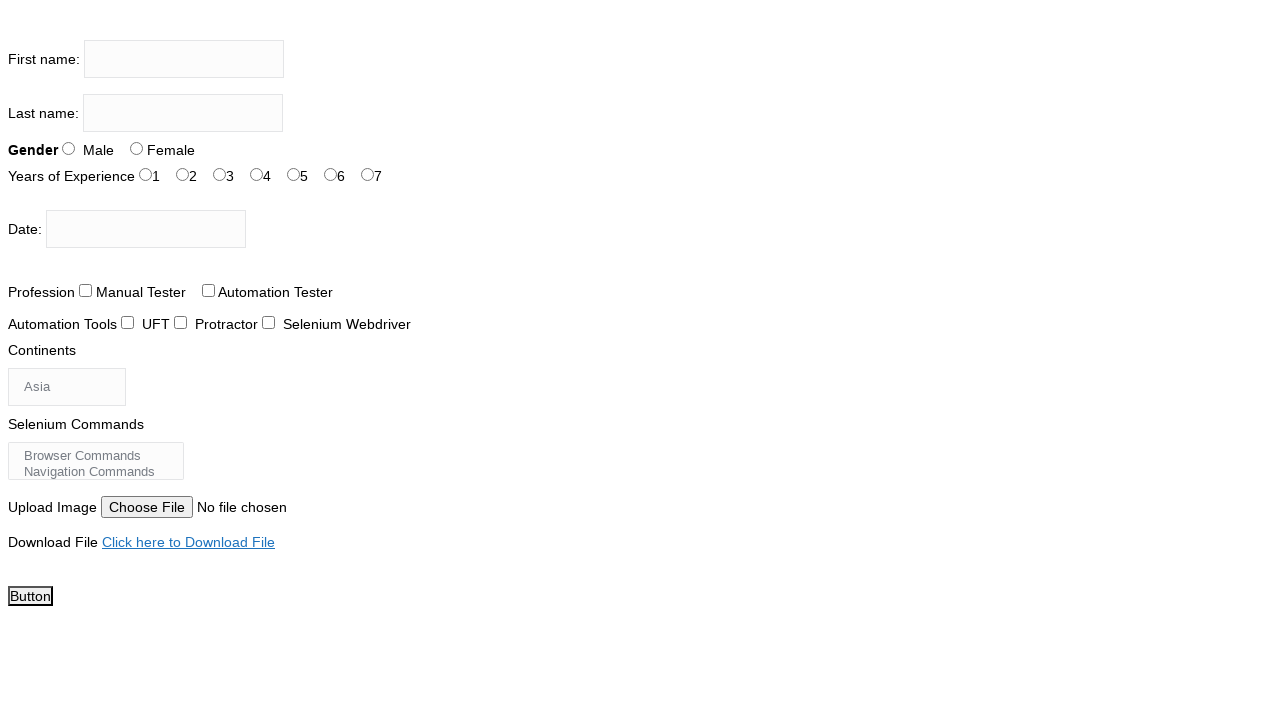

Located span element with 'Years of Experience' text
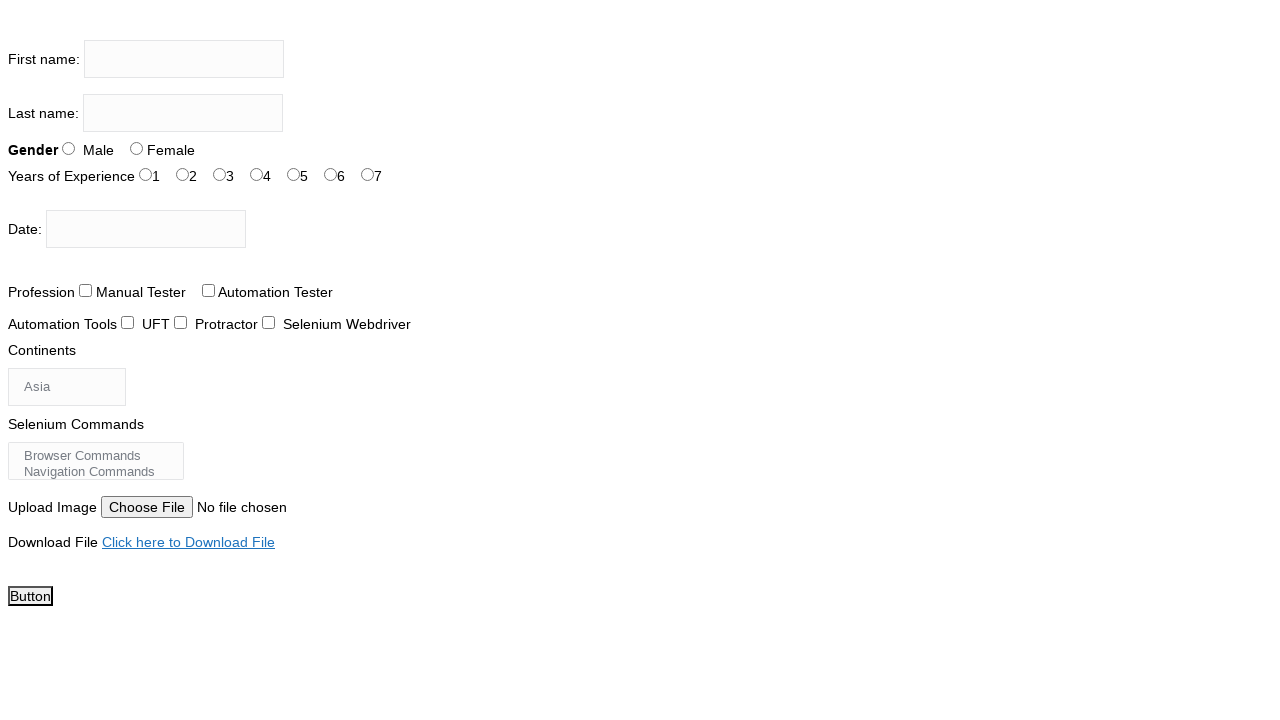

Retrieved bounding box of 'Years of Experience' span element
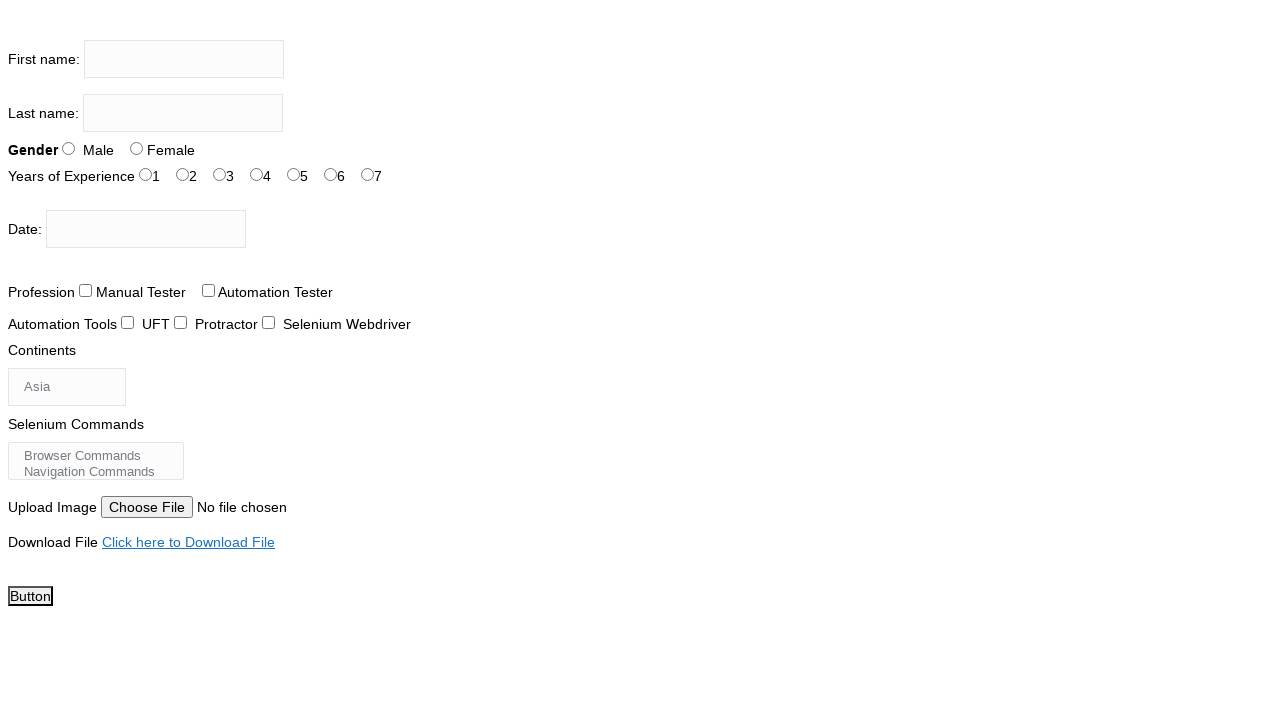

Clicked experience element with id 'exp-1' positioned to the right of reference span at (182, 174) on #exp-1
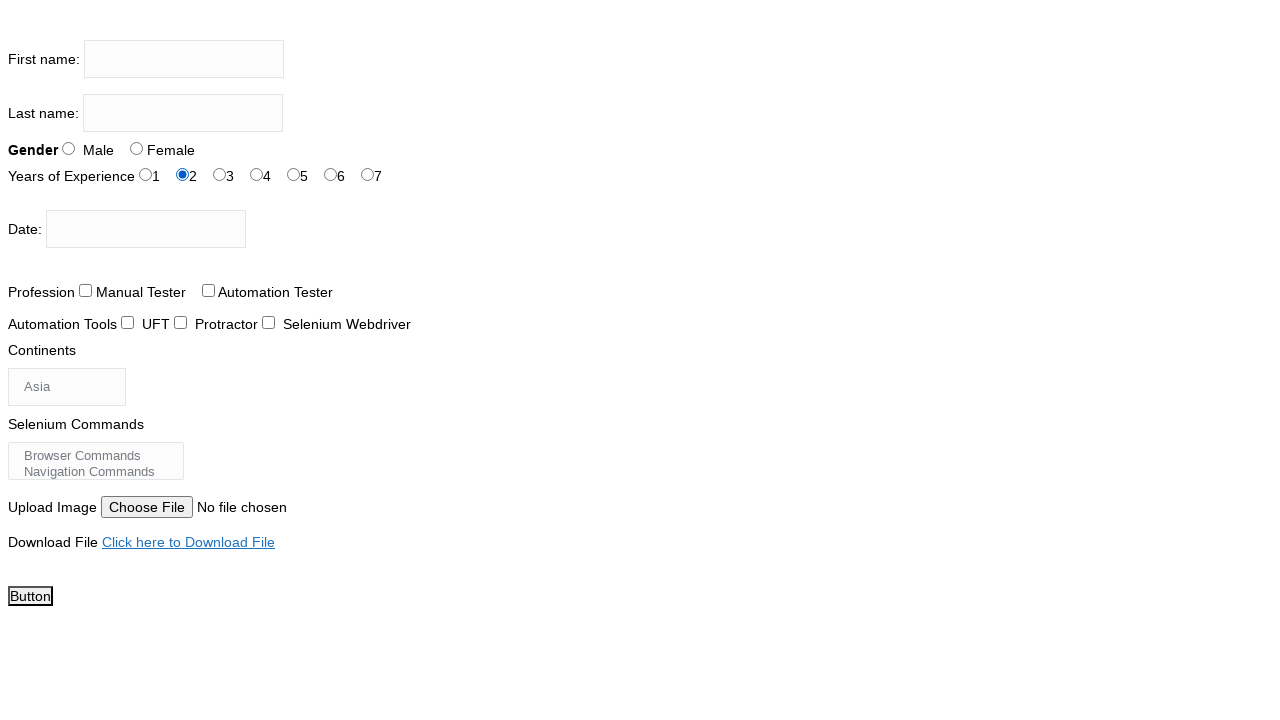

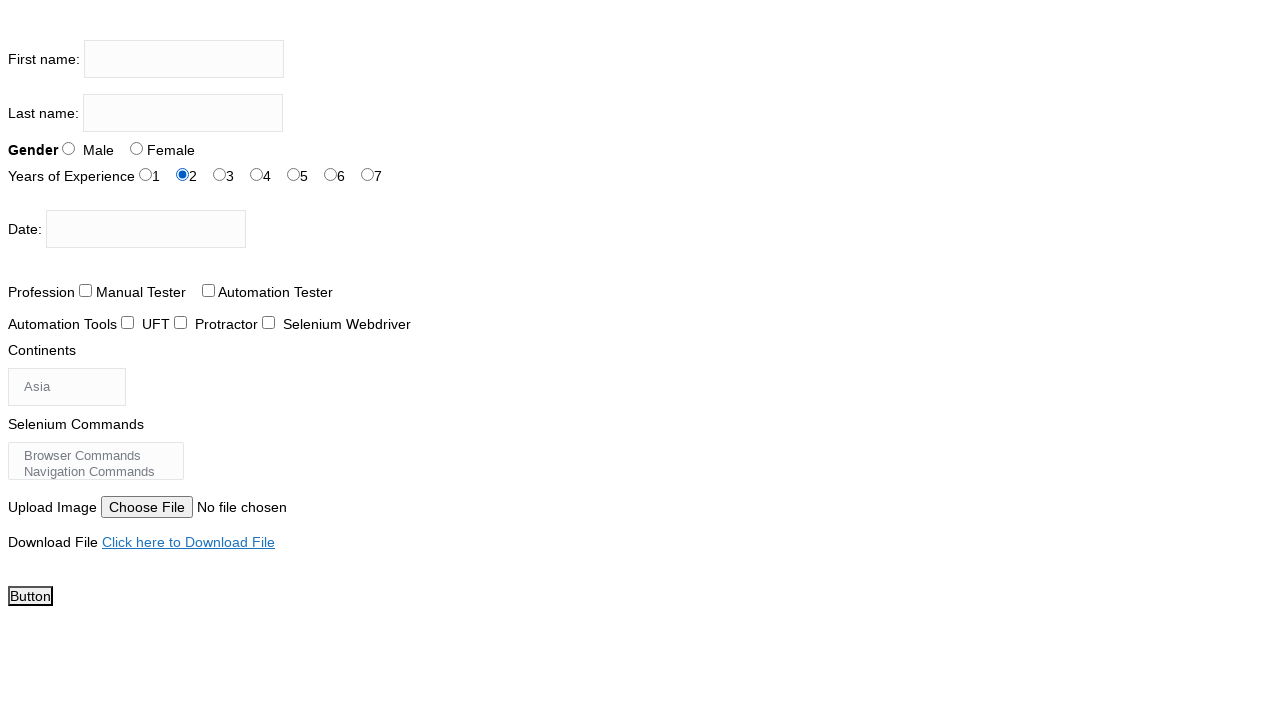